Navigates to TestingBot website and manages browser cookies by reading existing cookies and adding a new one

Starting URL: https://testingbot.com/

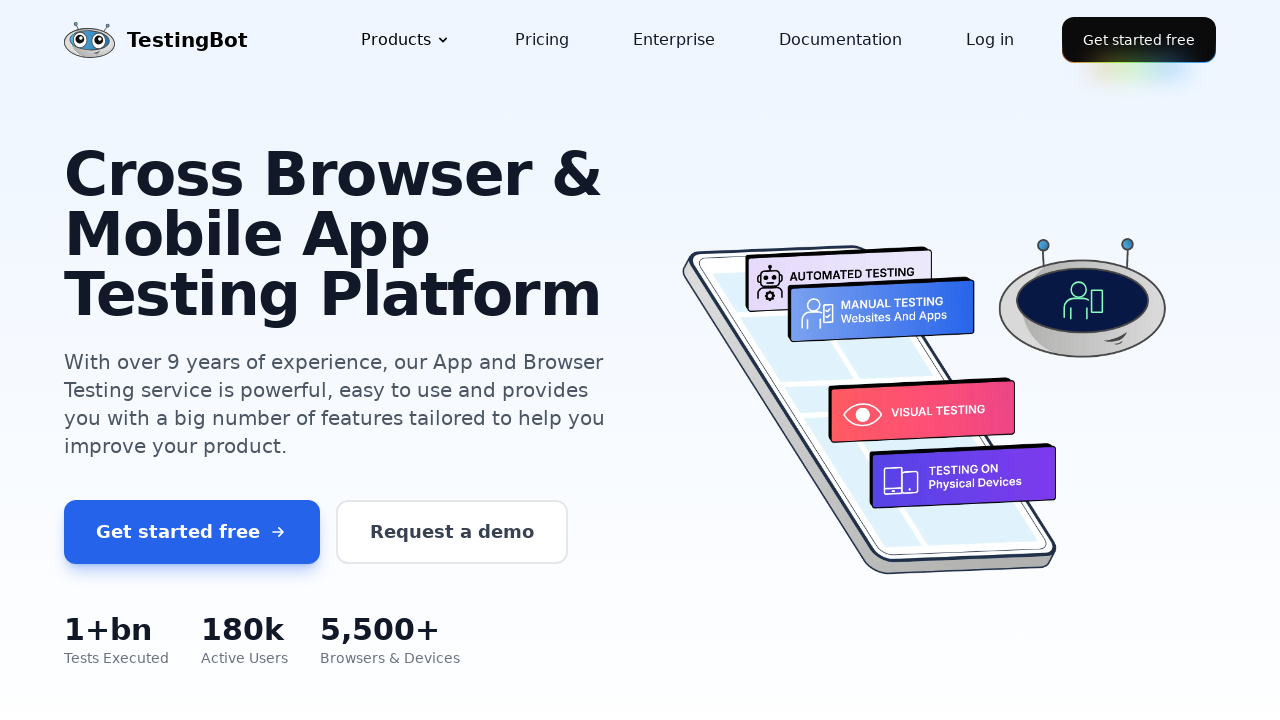

Retrieved all cookies from the current context
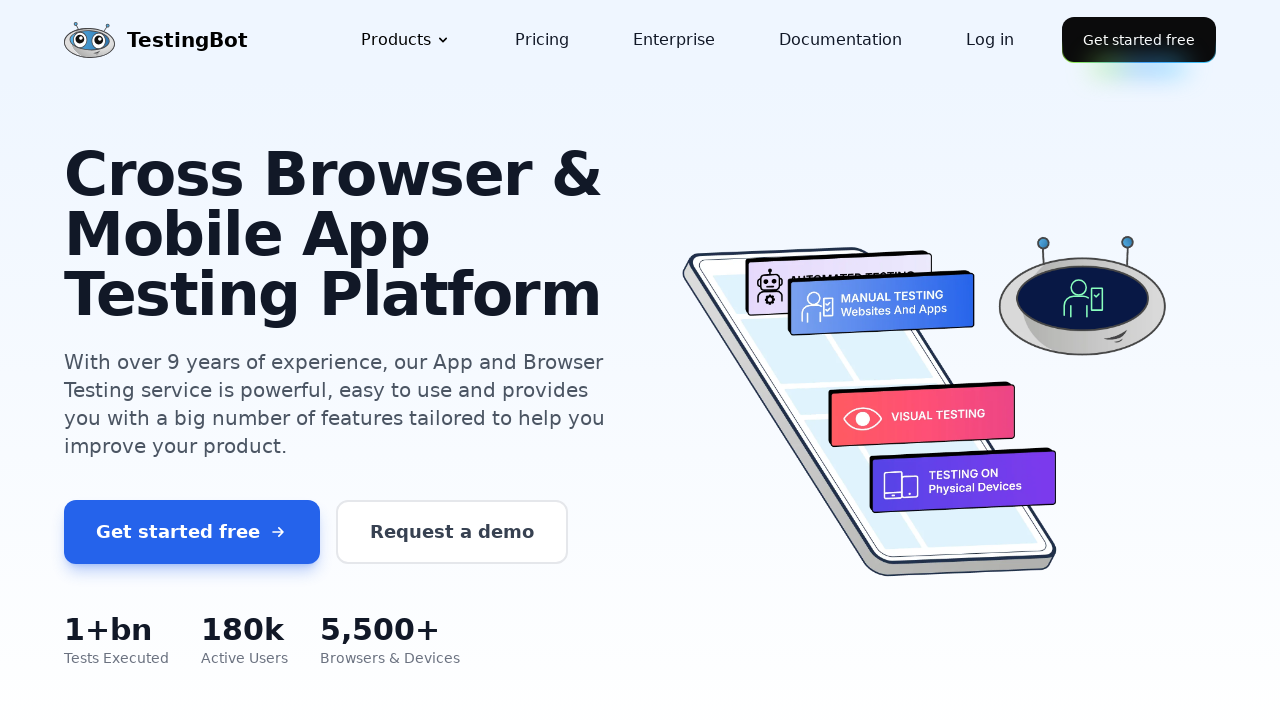

Printed all existing cookies
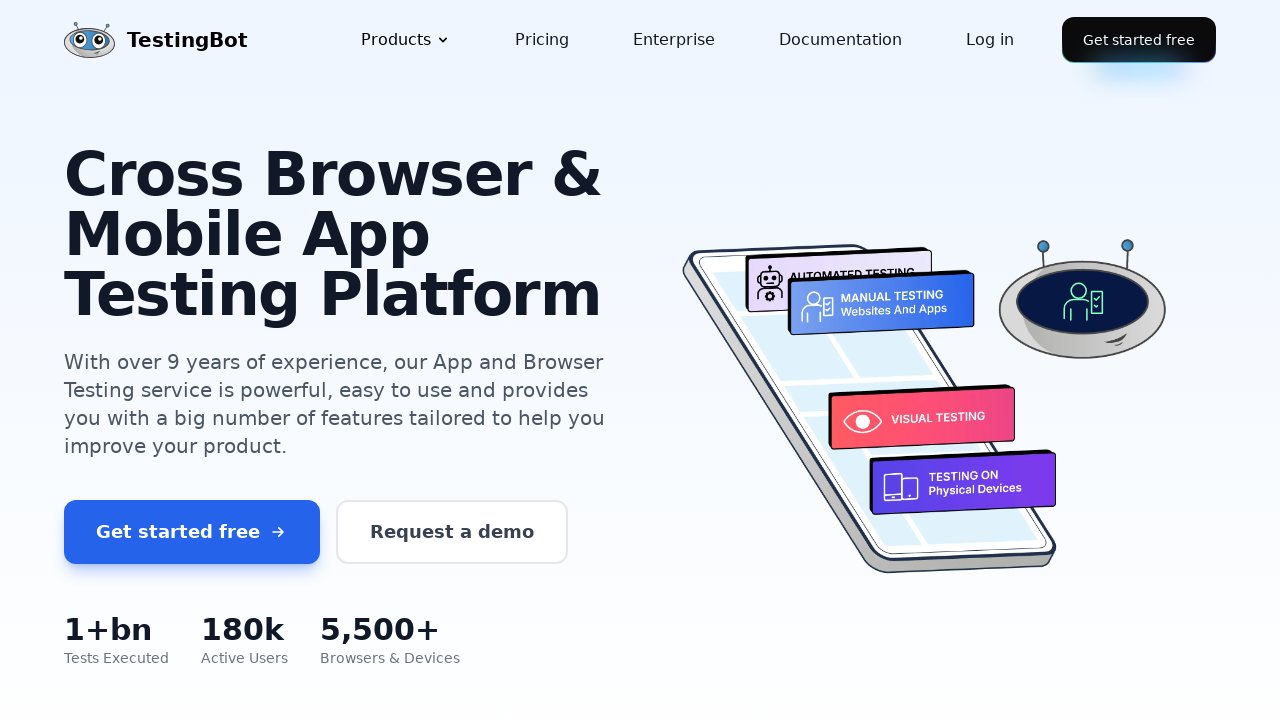

Added new Google Analytics cookie '_ga' to the browser context
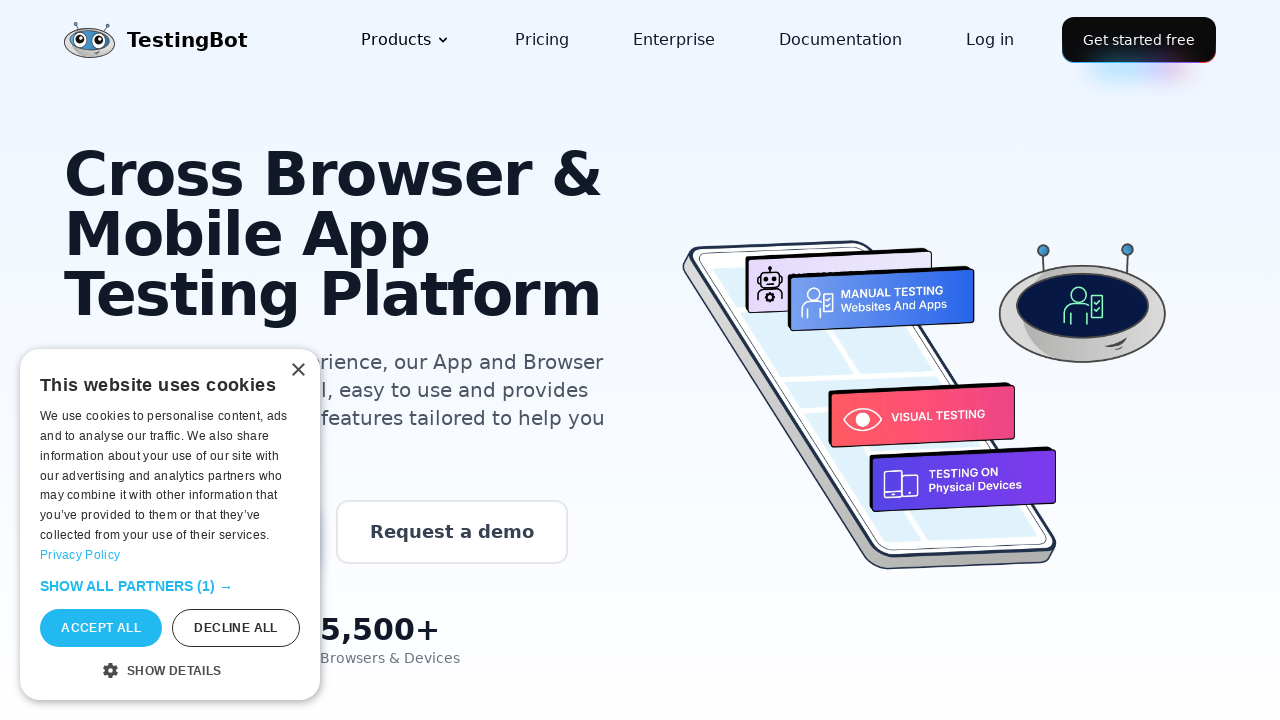

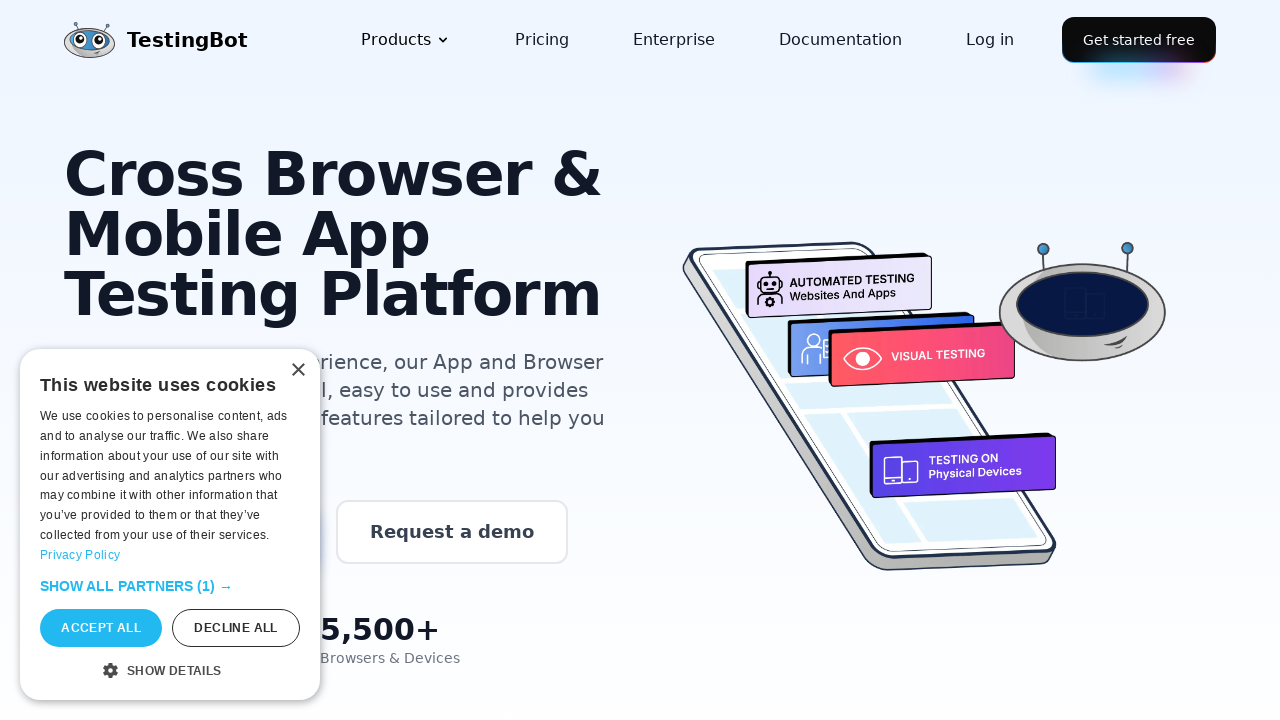